Navigates to talks page, extracts the OG image URL, and navigates to that image

Starting URL: https://roe.dev/talks

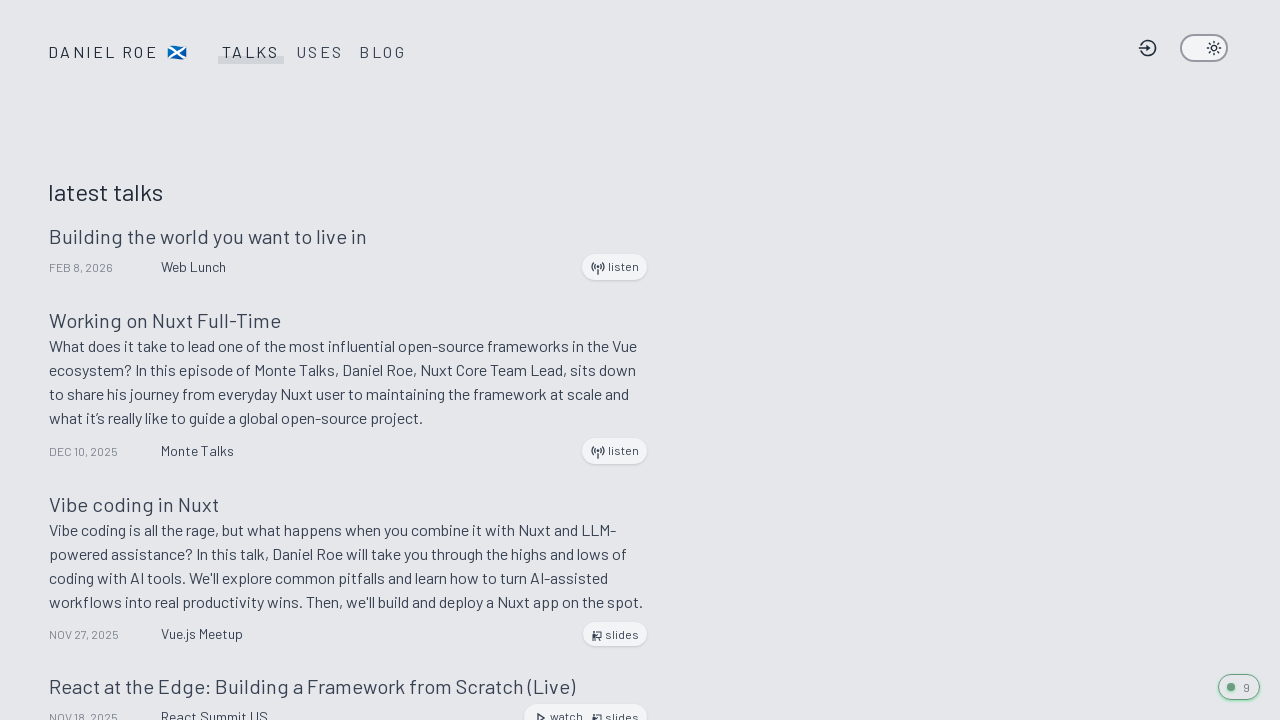

Located og:image meta tag
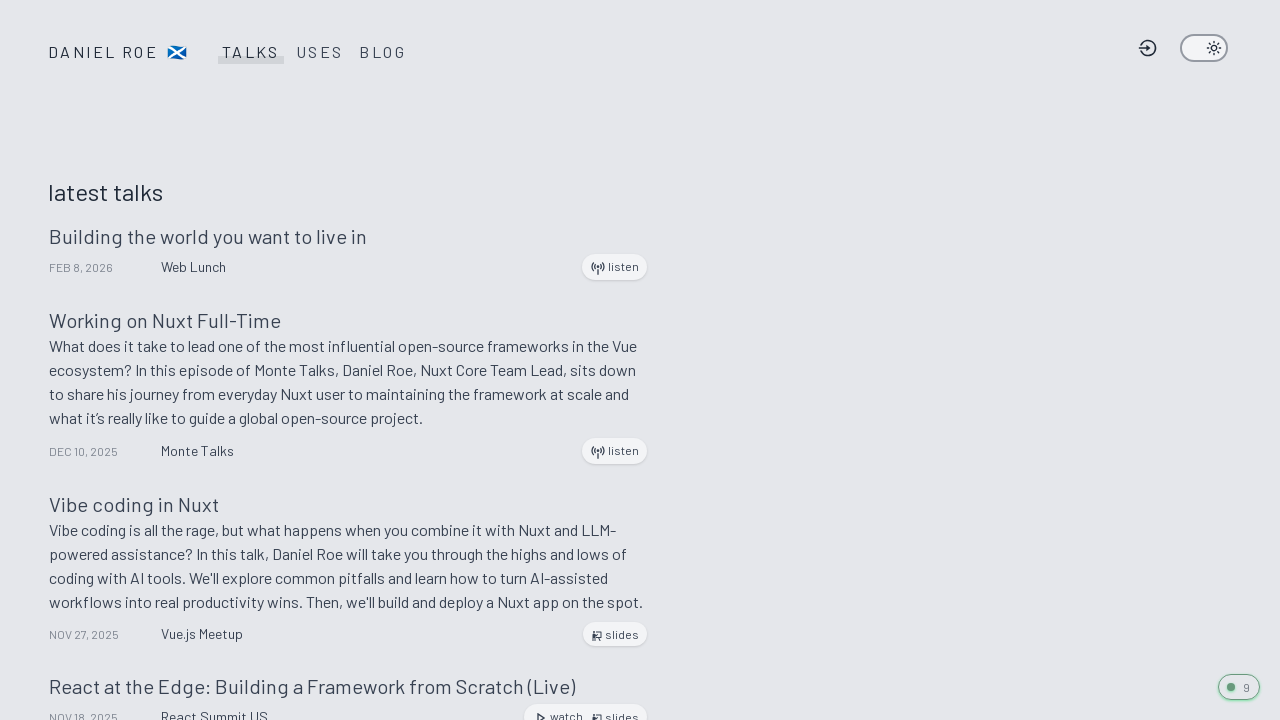

Extracted OG image URL: https://roe.dev/__og-image__/static/talks/og.png
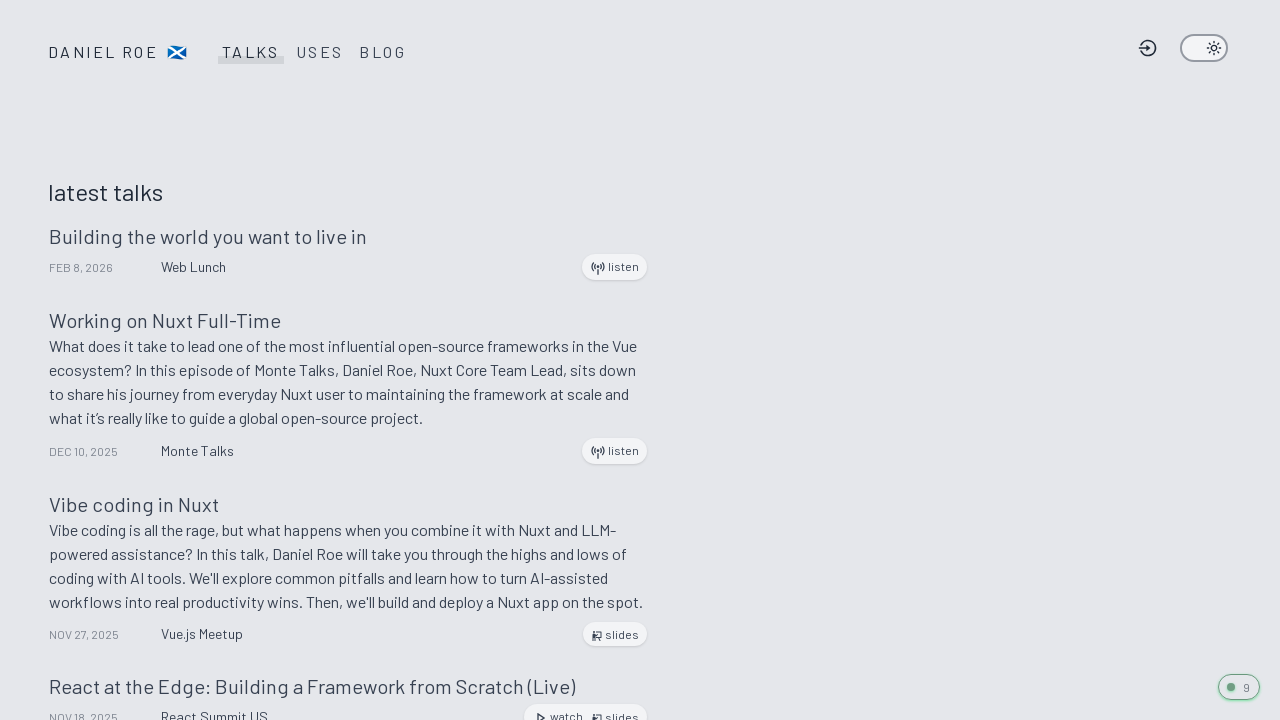

Navigated to OG image URL
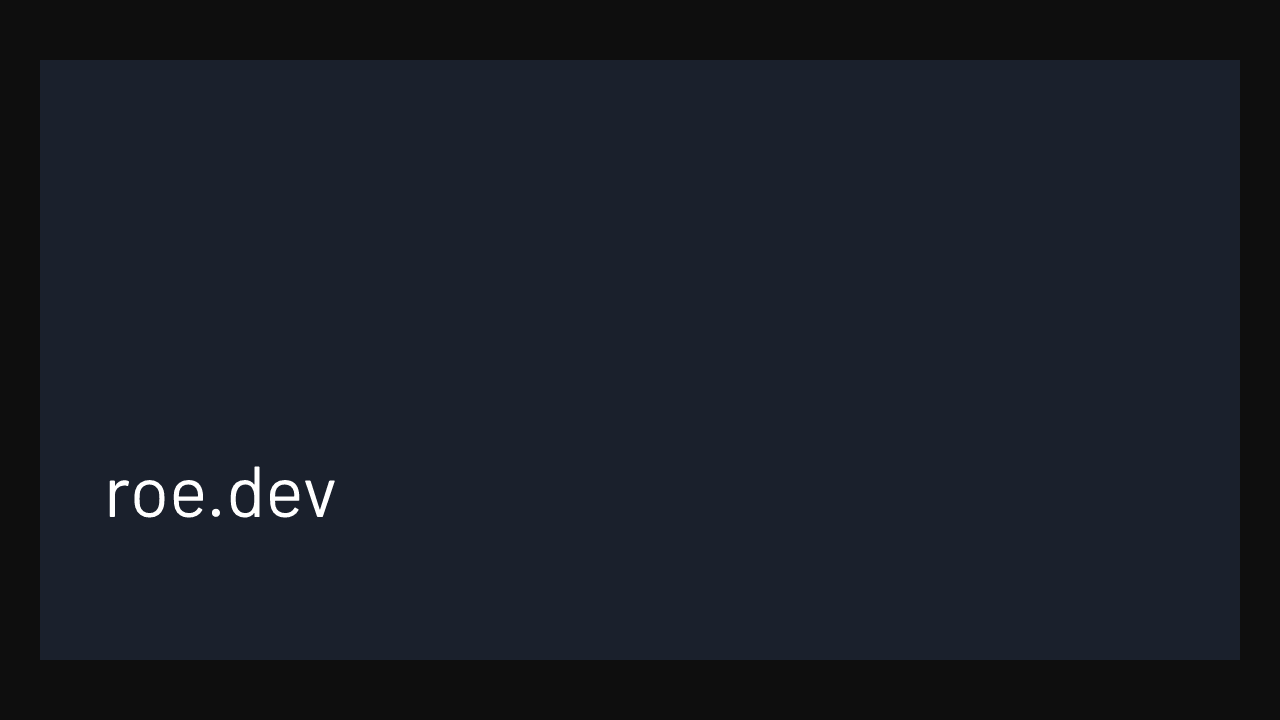

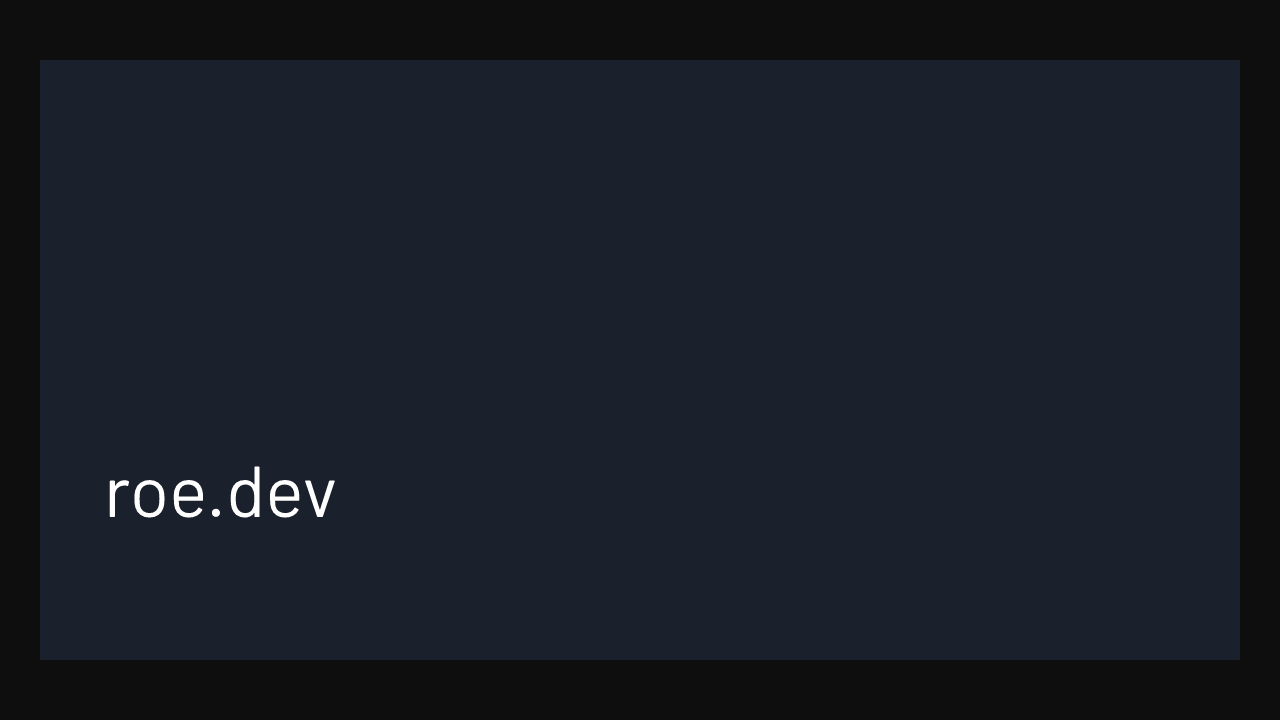